Tests form submission by clicking a specific link, then filling out a form with personal information (first name, last name, city, country) and submitting it.

Starting URL: http://suninjuly.github.io/find_link_text

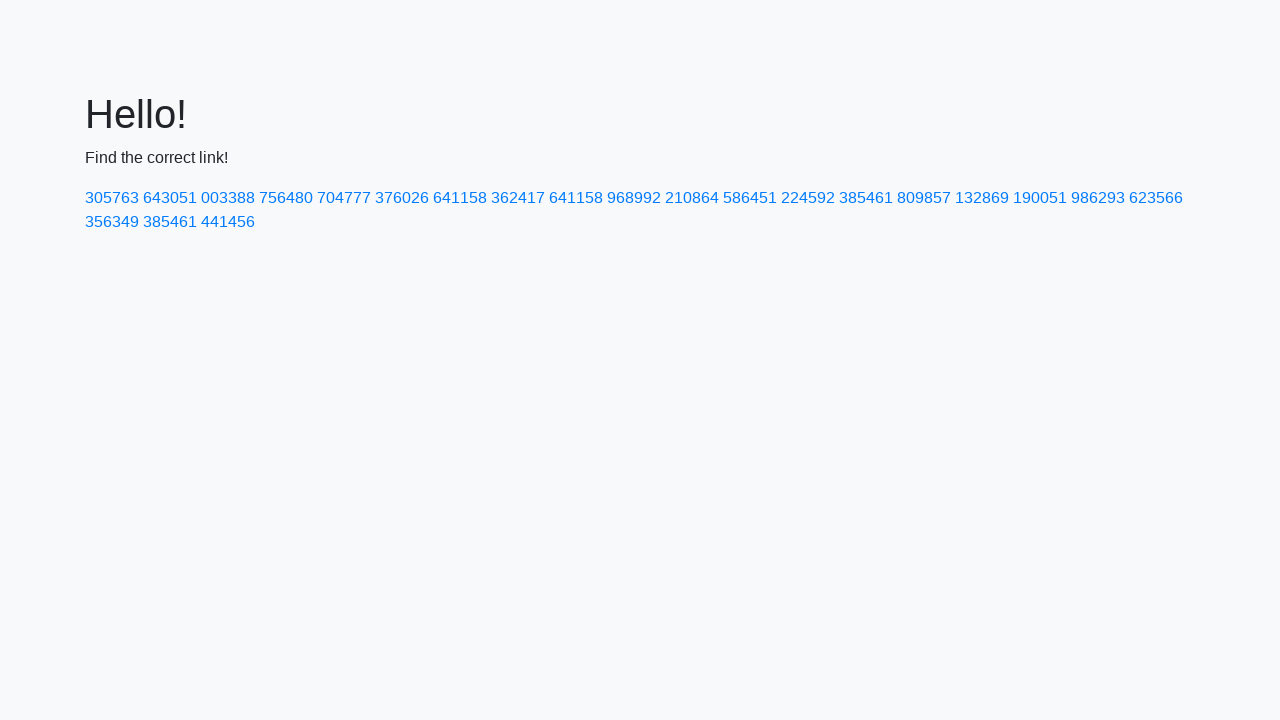

Clicked link with text '224592' at (808, 198) on text=224592
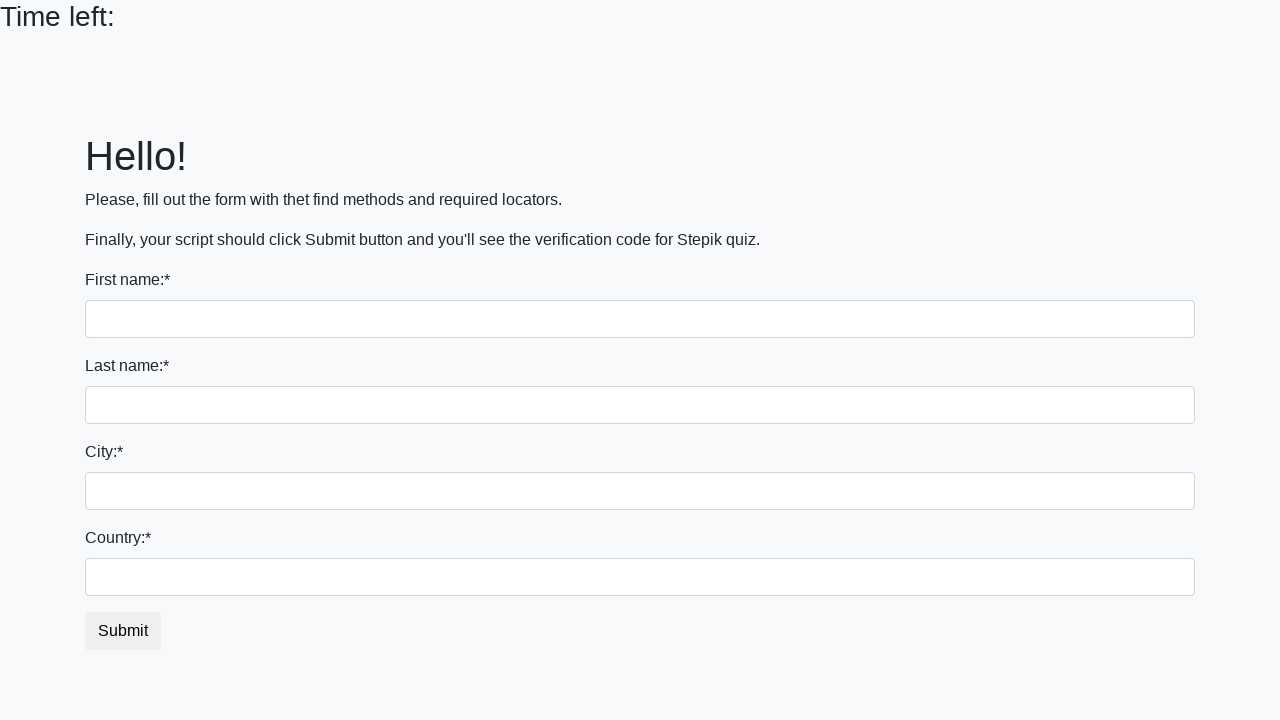

Filled first name field with 'Ivan' on input
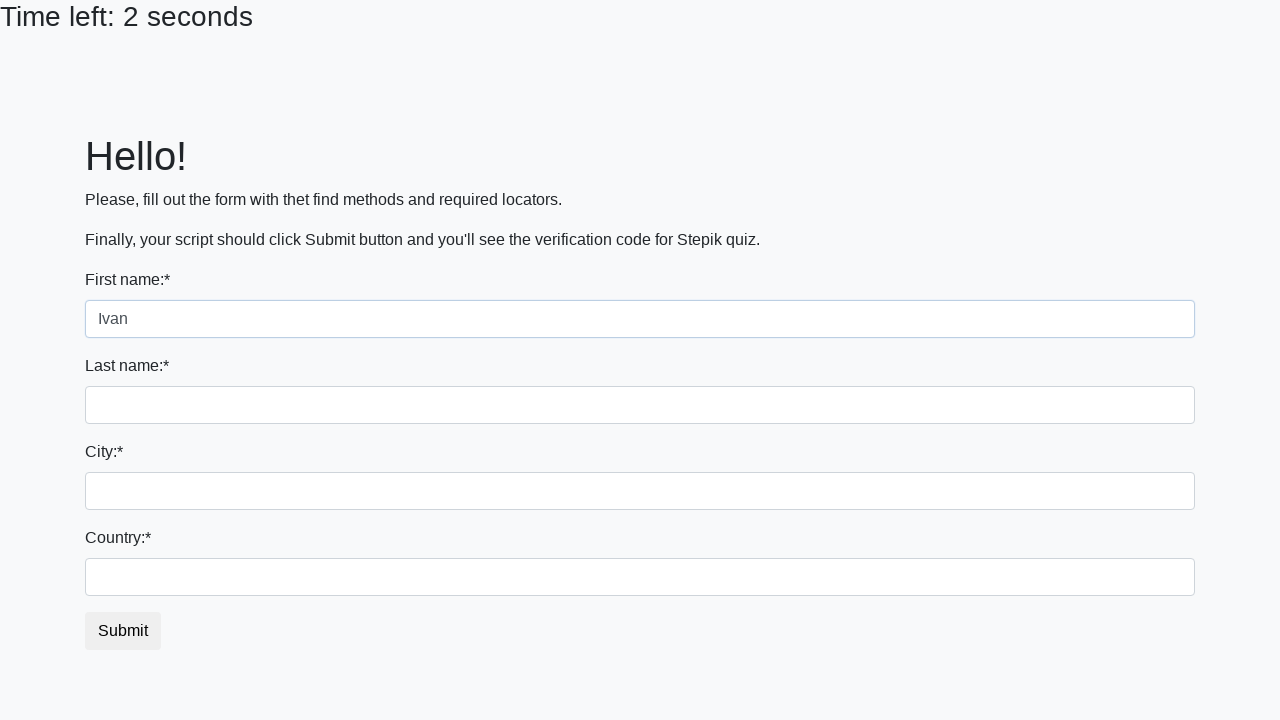

Filled last name field with 'Petrov' on input[name='last_name']
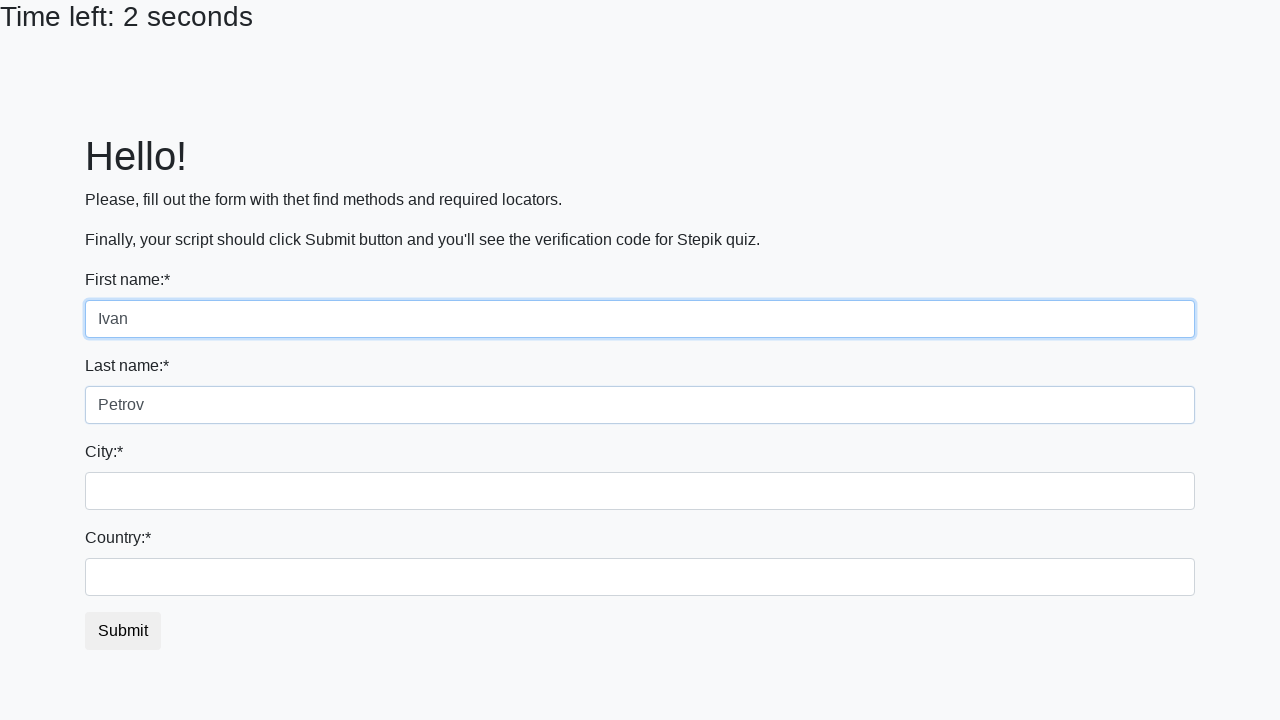

Filled city field with 'Smolensk' on .form-control.city
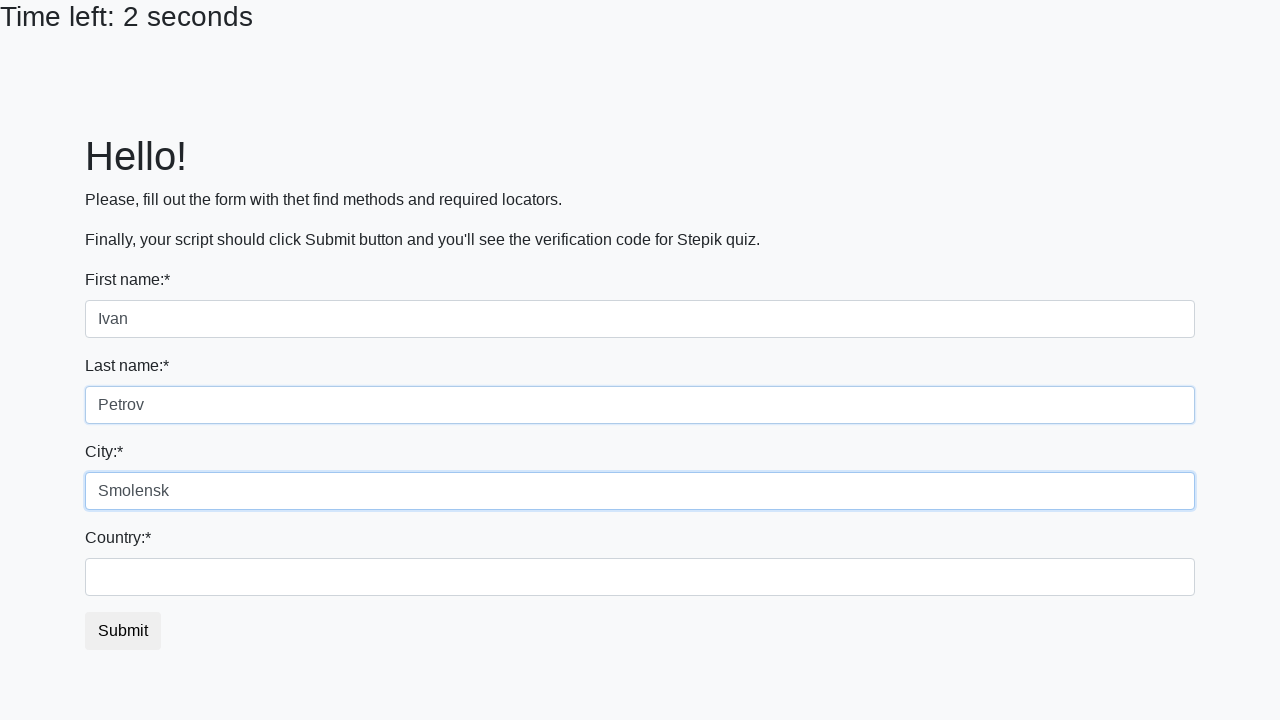

Filled country field with 'Russia' on #country
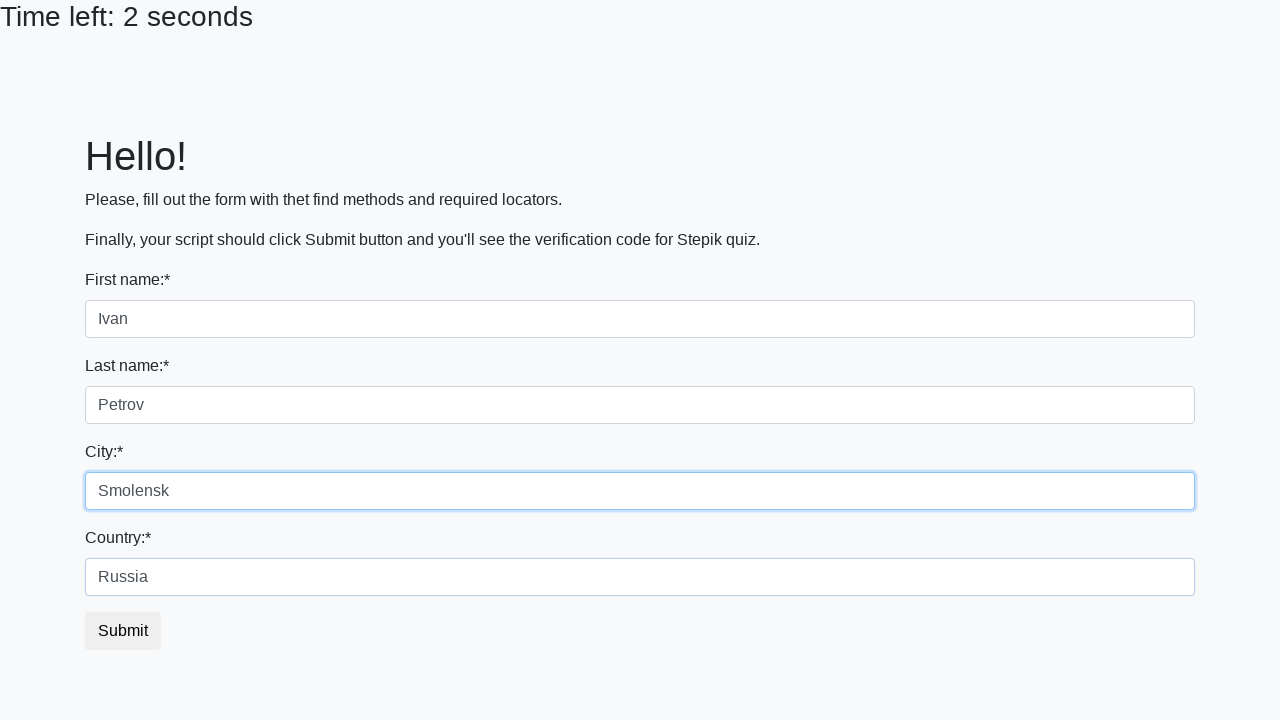

Clicked submit button to submit form at (123, 631) on button.btn
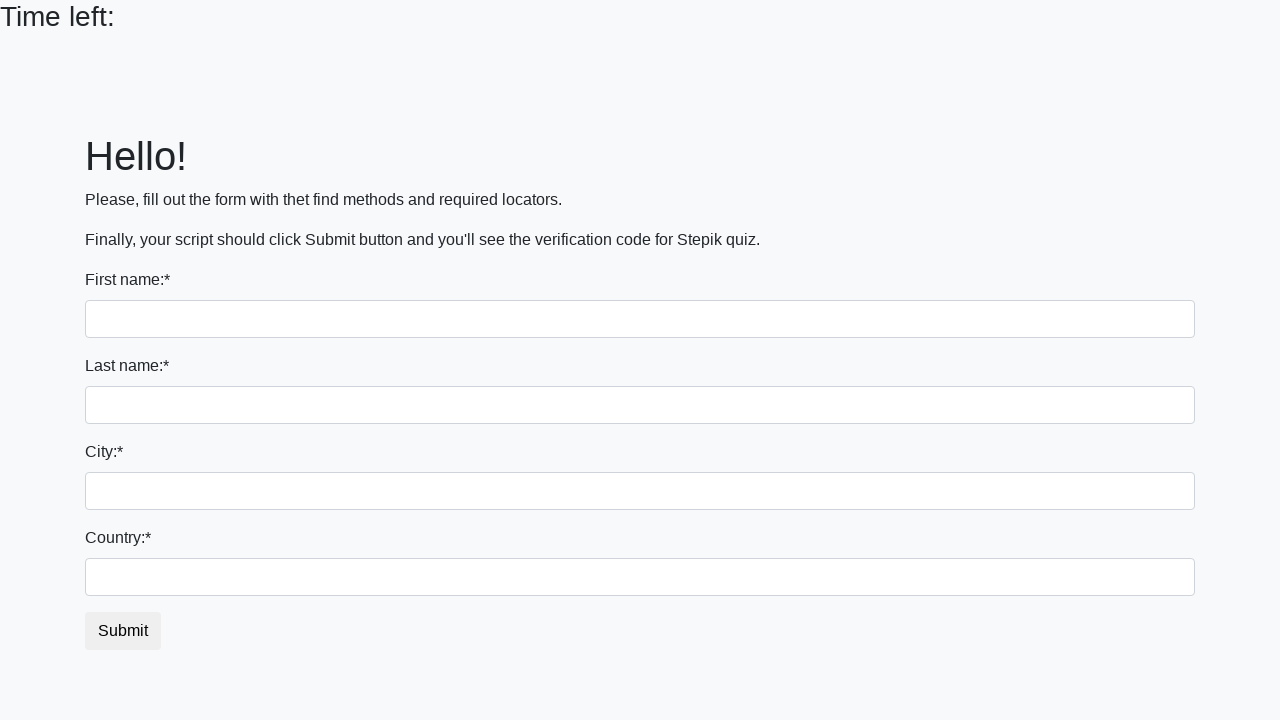

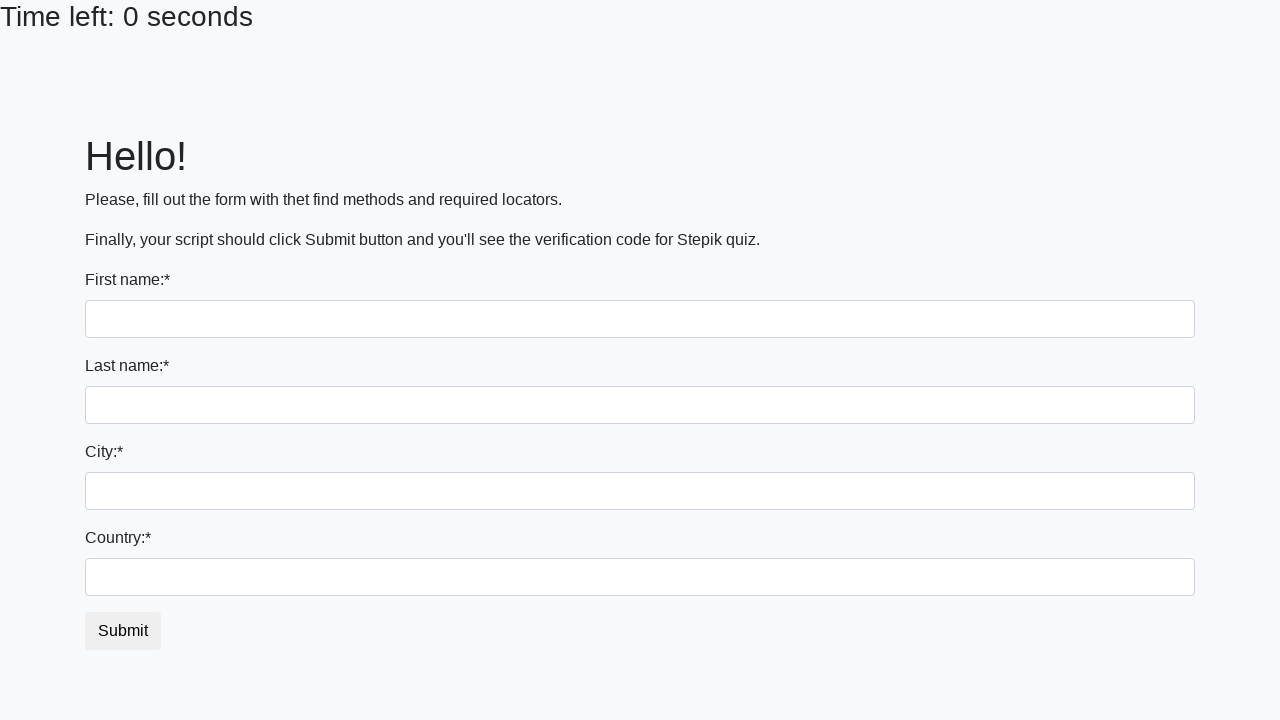